Tests a sign-up form by filling in first name, last name, and email fields, then submitting the form

Starting URL: https://secure-retreat-92358.herokuapp.com/

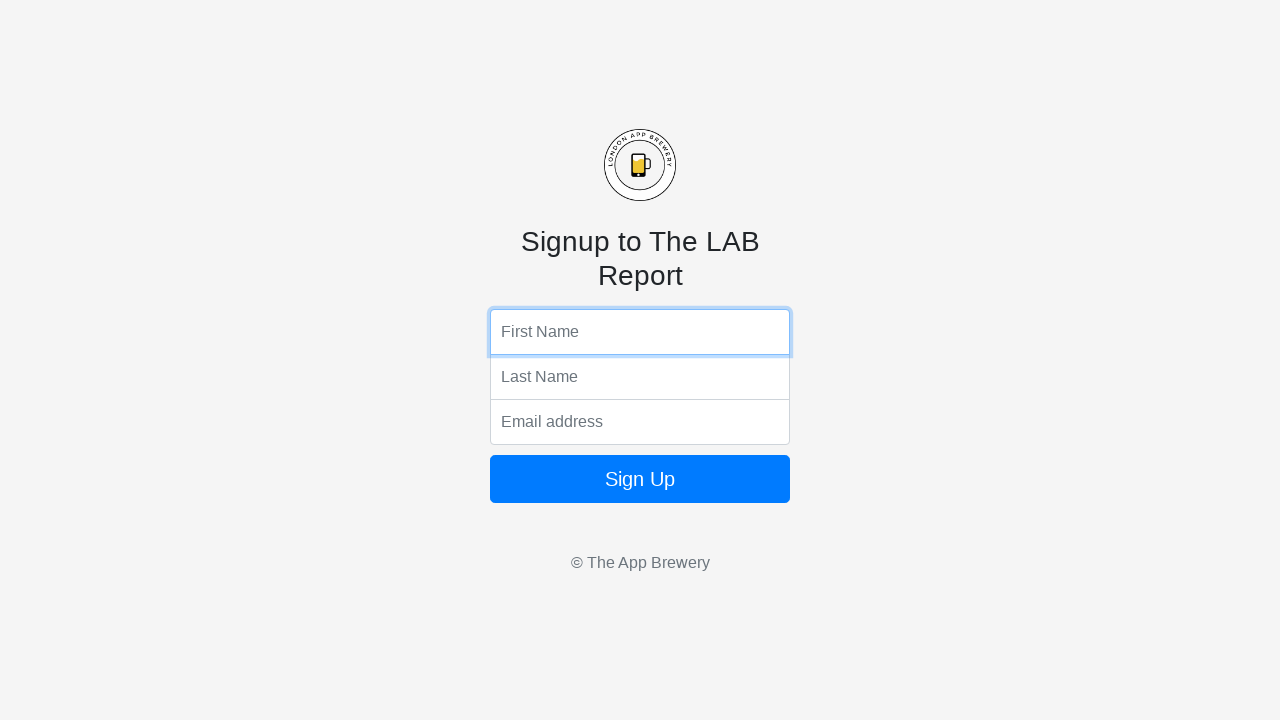

Navigated to sign-in page
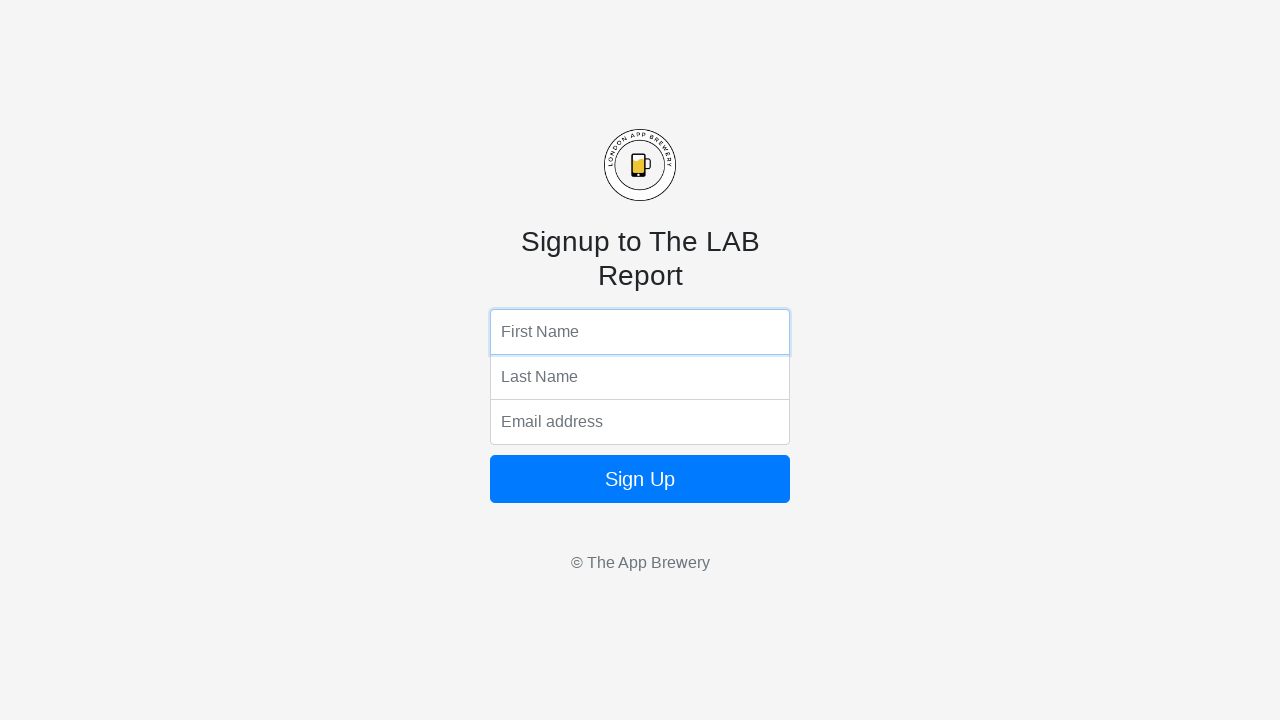

Filled first name field with 'John' on input[name='fName']
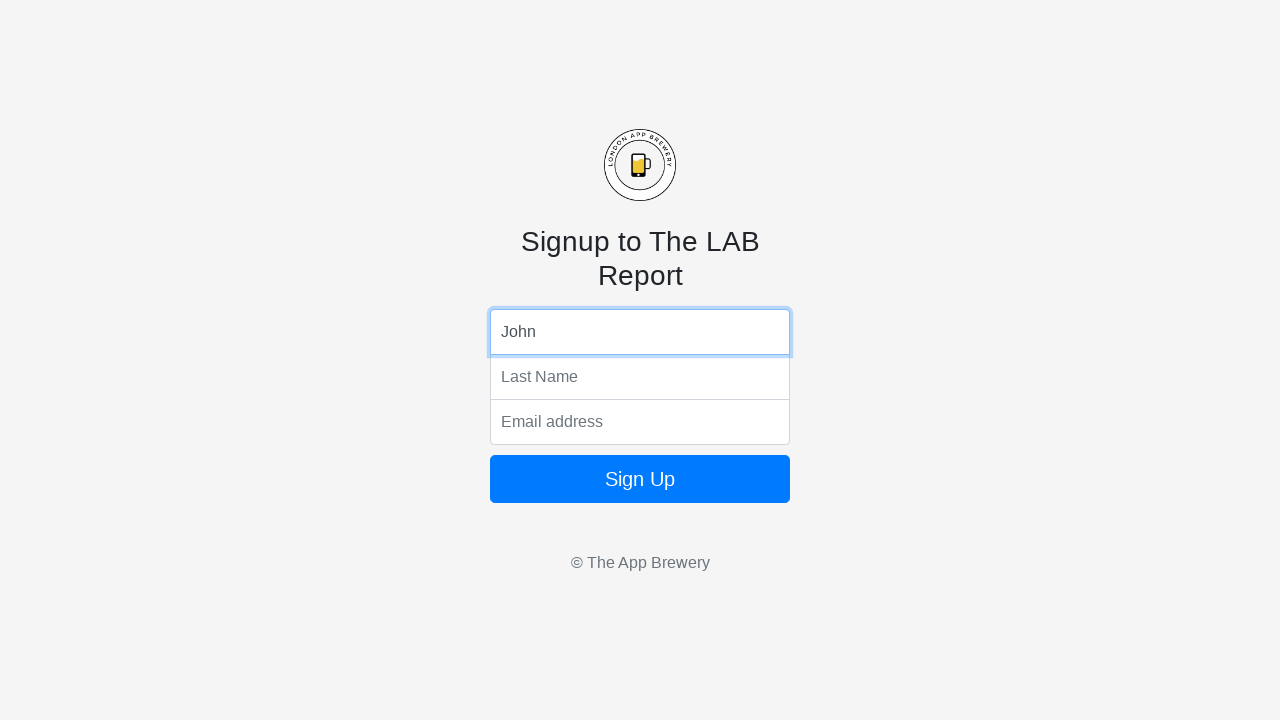

Filled last name field with 'Smith' on input[name='lName']
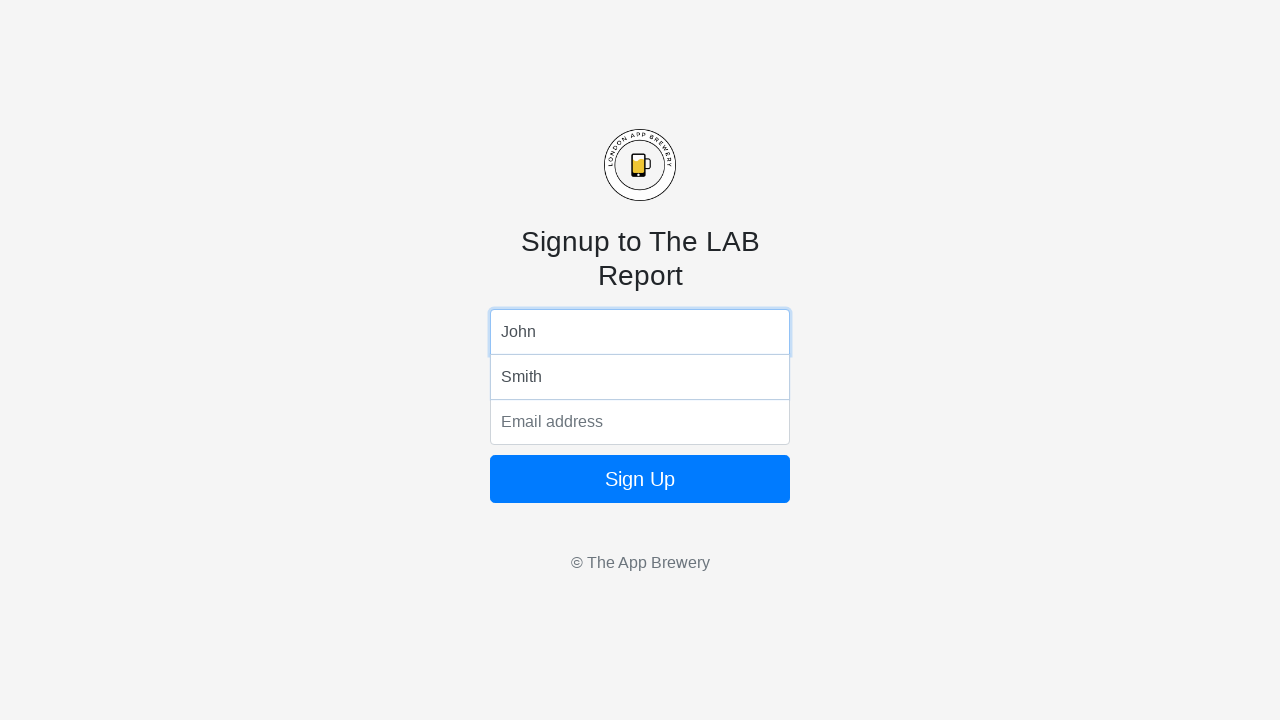

Filled email field with 'testuser@example.com' on input[name='email']
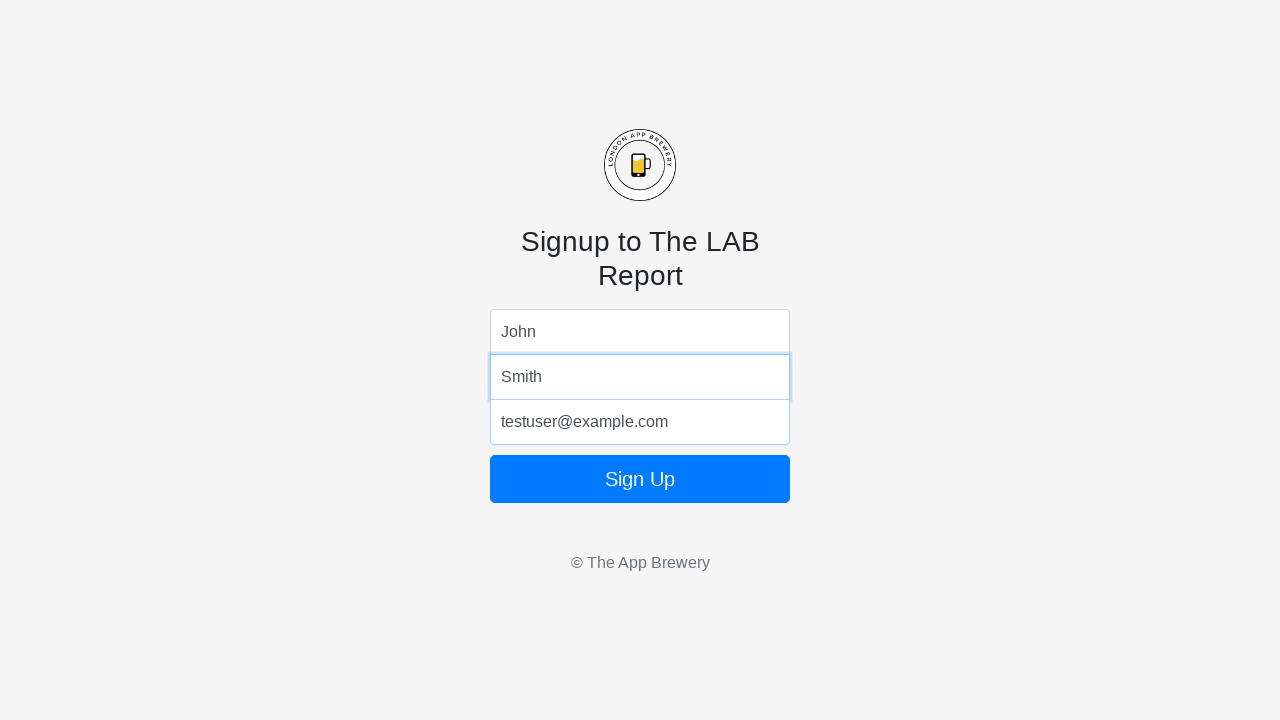

Clicked submit button to submit the form at (640, 479) on form button
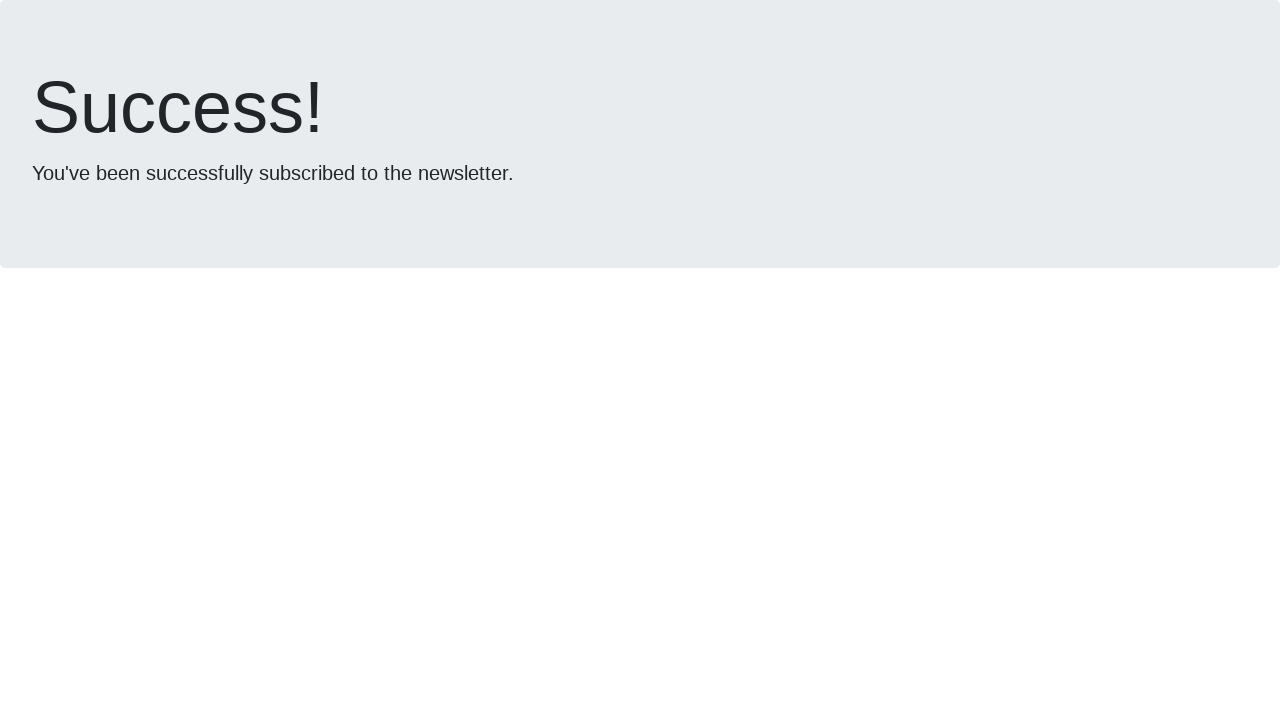

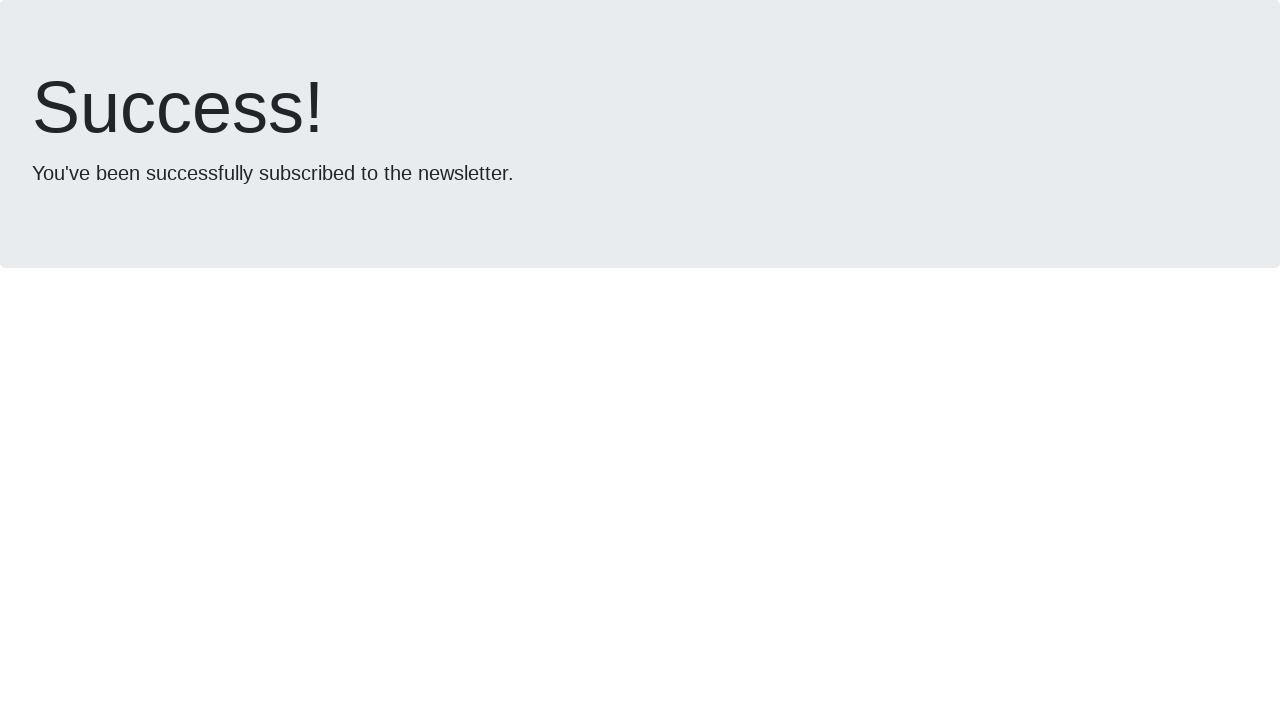